Navigates to Python.org and clicks the "GO" button associated with the search functionality

Starting URL: https://python.org

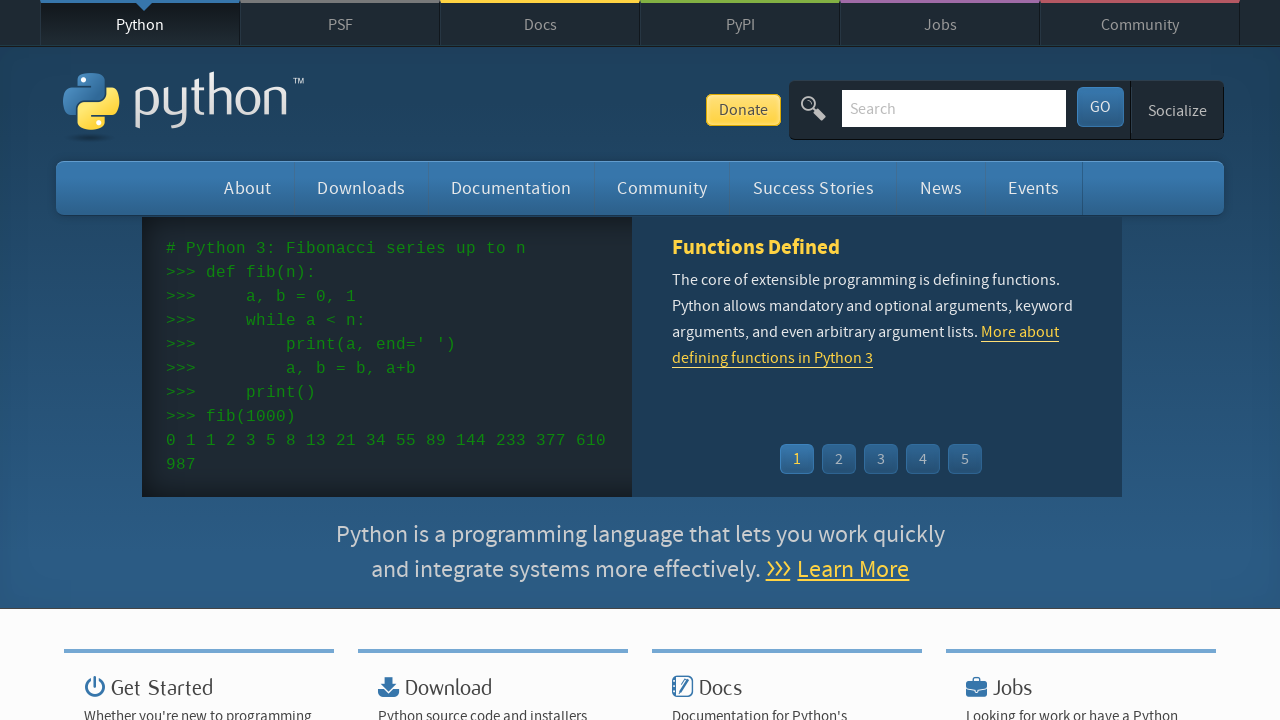

Navigated to https://python.org
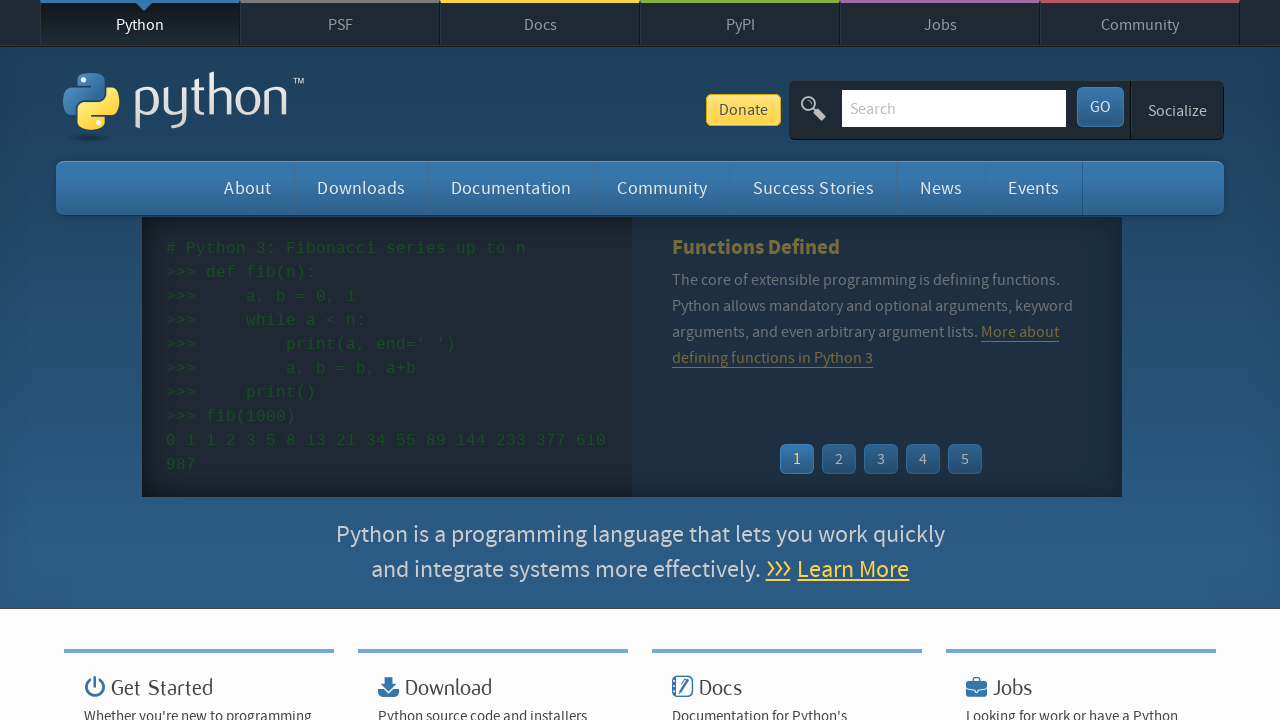

Clicked the GO button associated with search functionality at (1100, 107) on button:has-text('GO')
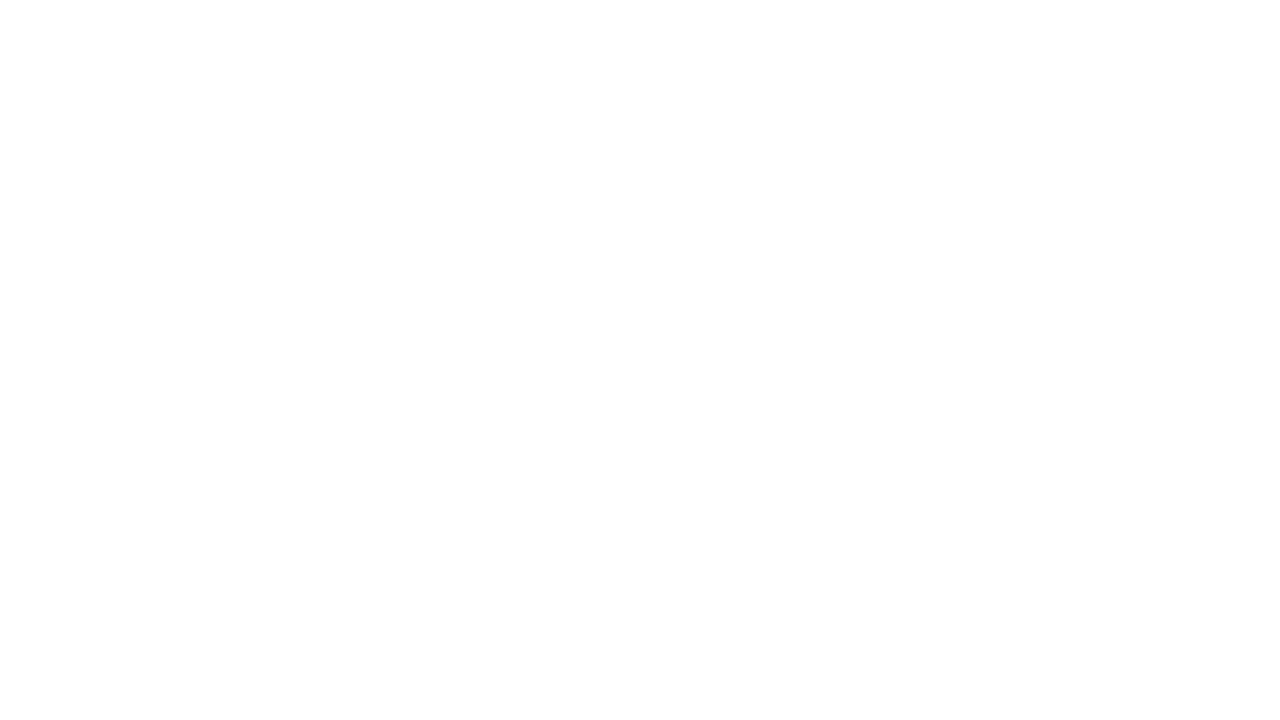

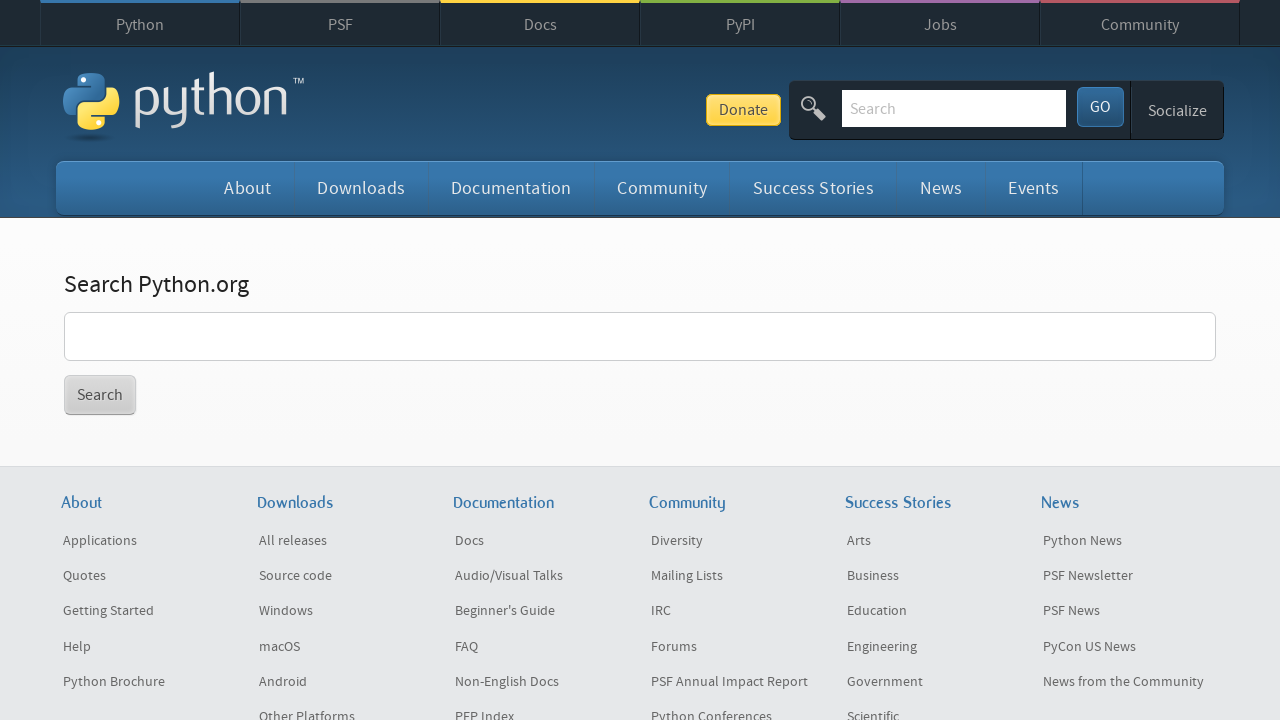